Tests jQuery UI datepicker functionality by switching to an iframe, opening the calendar, navigating to August, and selecting day 2

Starting URL: https://jqueryui.com/datepicker/

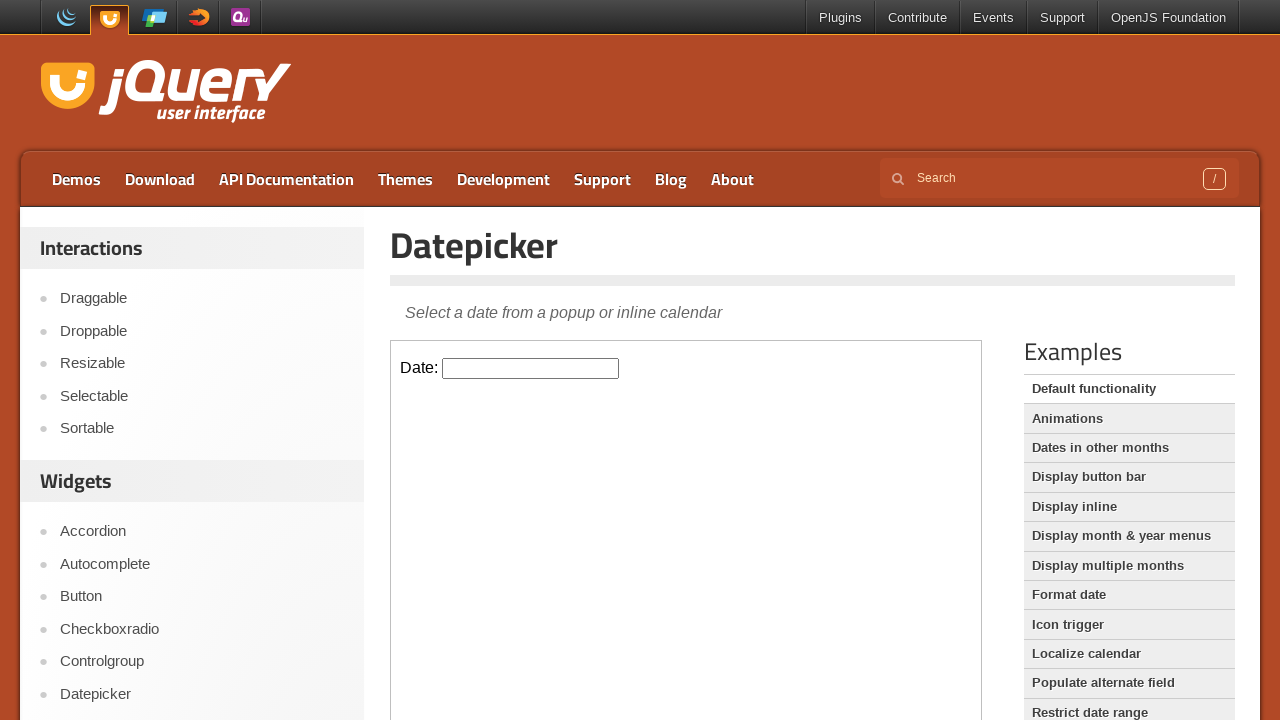

Located the iframe containing the datepicker
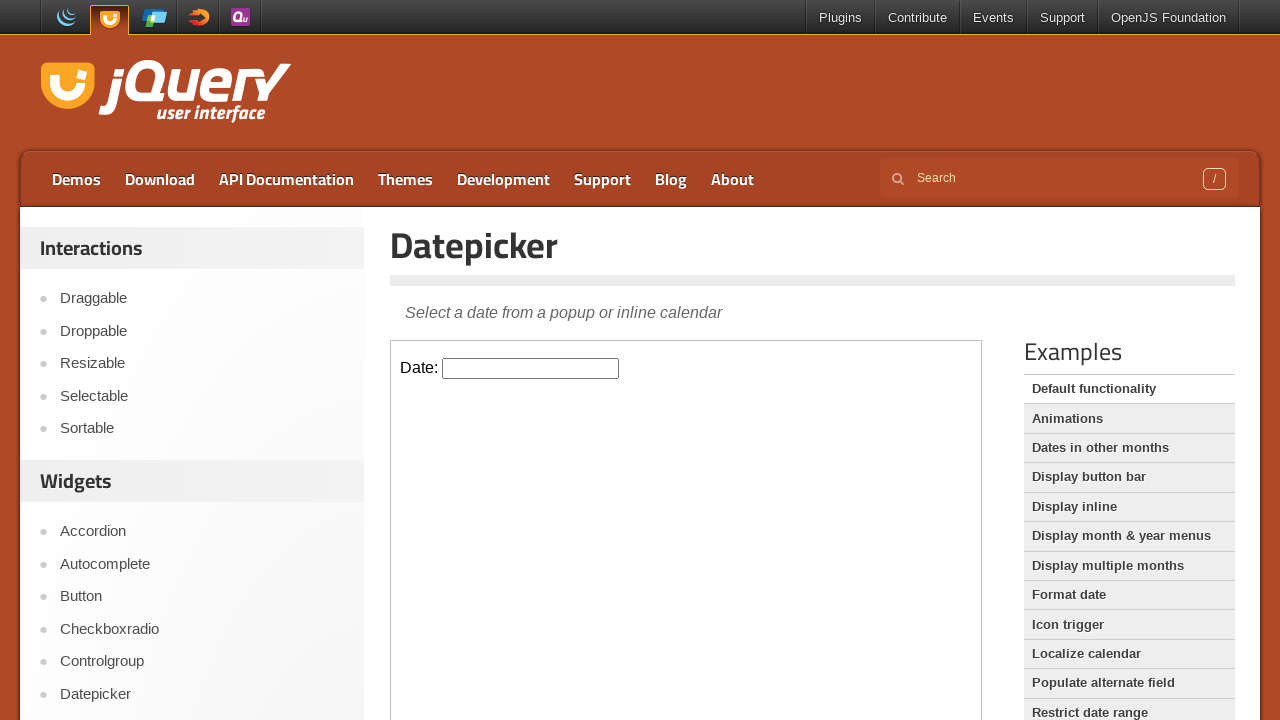

Clicked on the datepicker input to open the calendar at (531, 368) on iframe >> nth=0 >> internal:control=enter-frame >> #datepicker
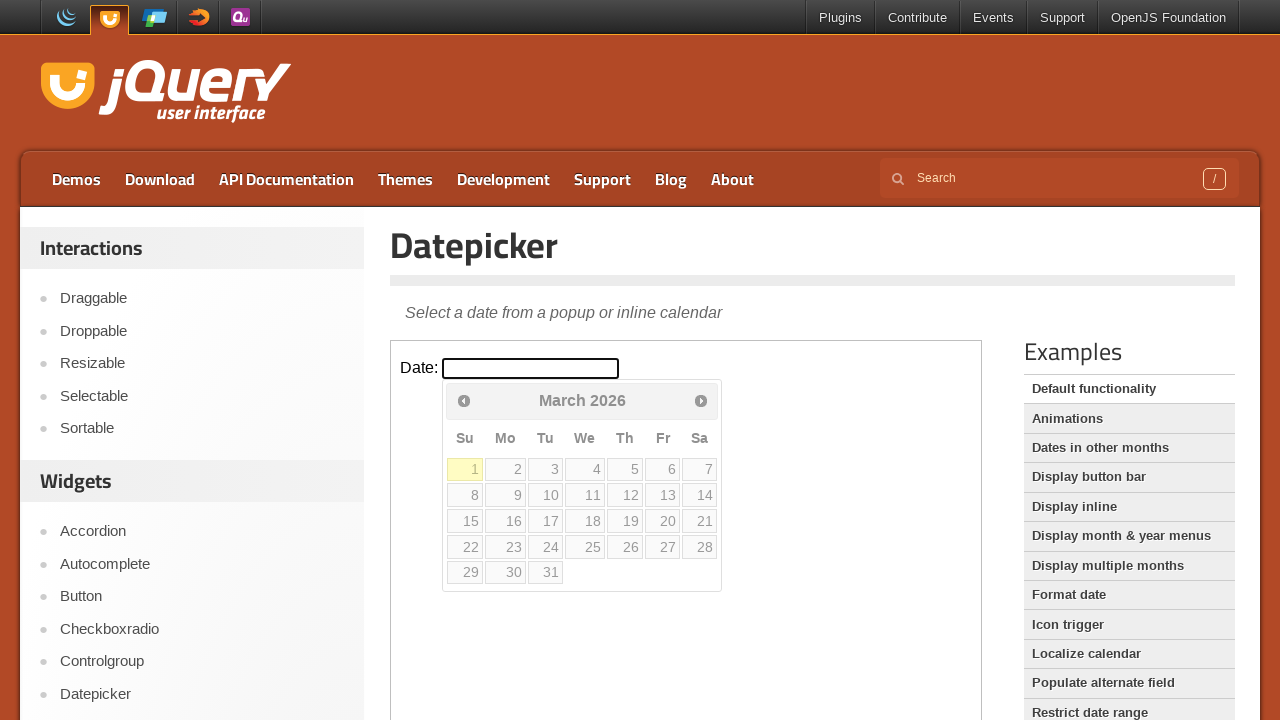

Checked current month: March
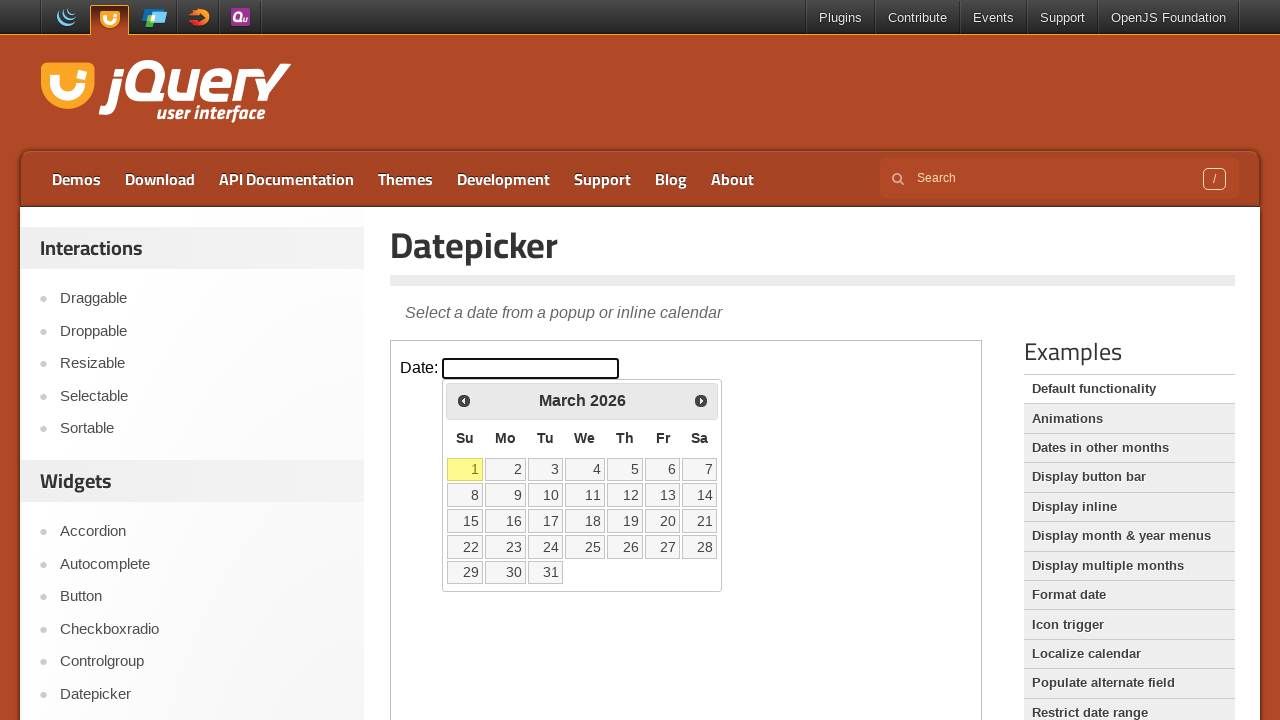

Clicked next month button to navigate forward at (701, 400) on iframe >> nth=0 >> internal:control=enter-frame >> .ui-icon-circle-triangle-e
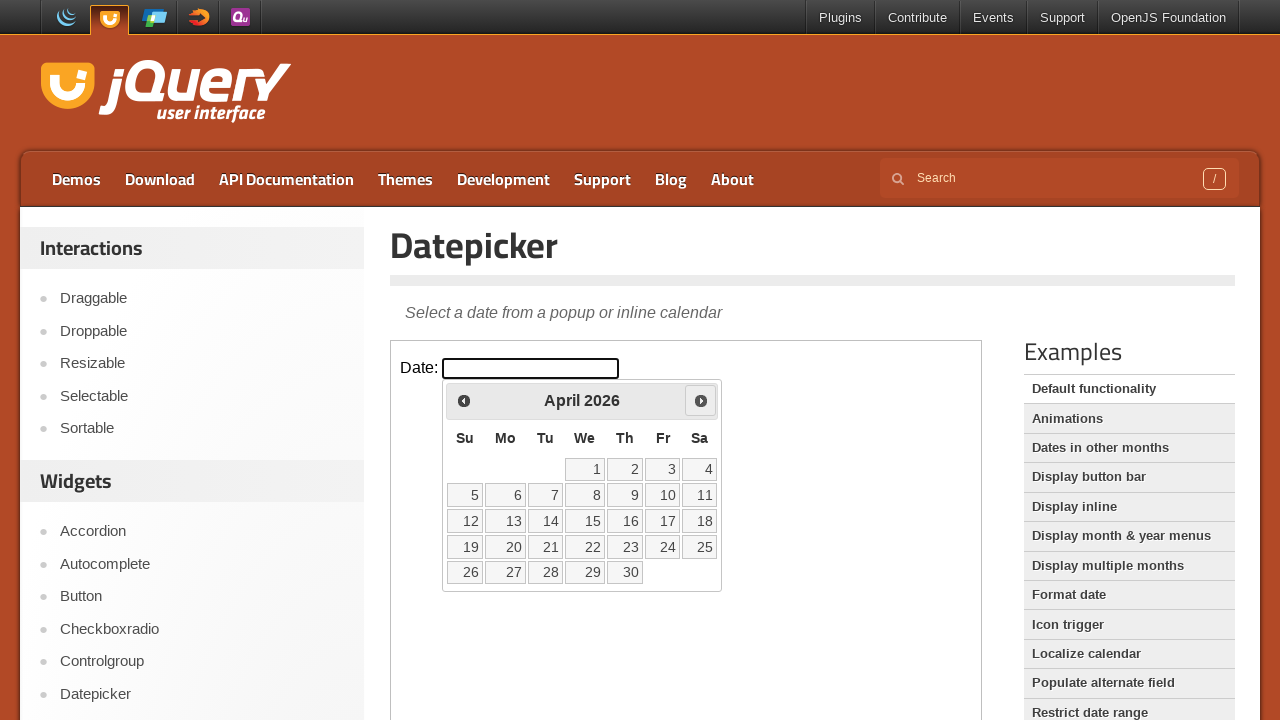

Waited 300ms for calendar to update
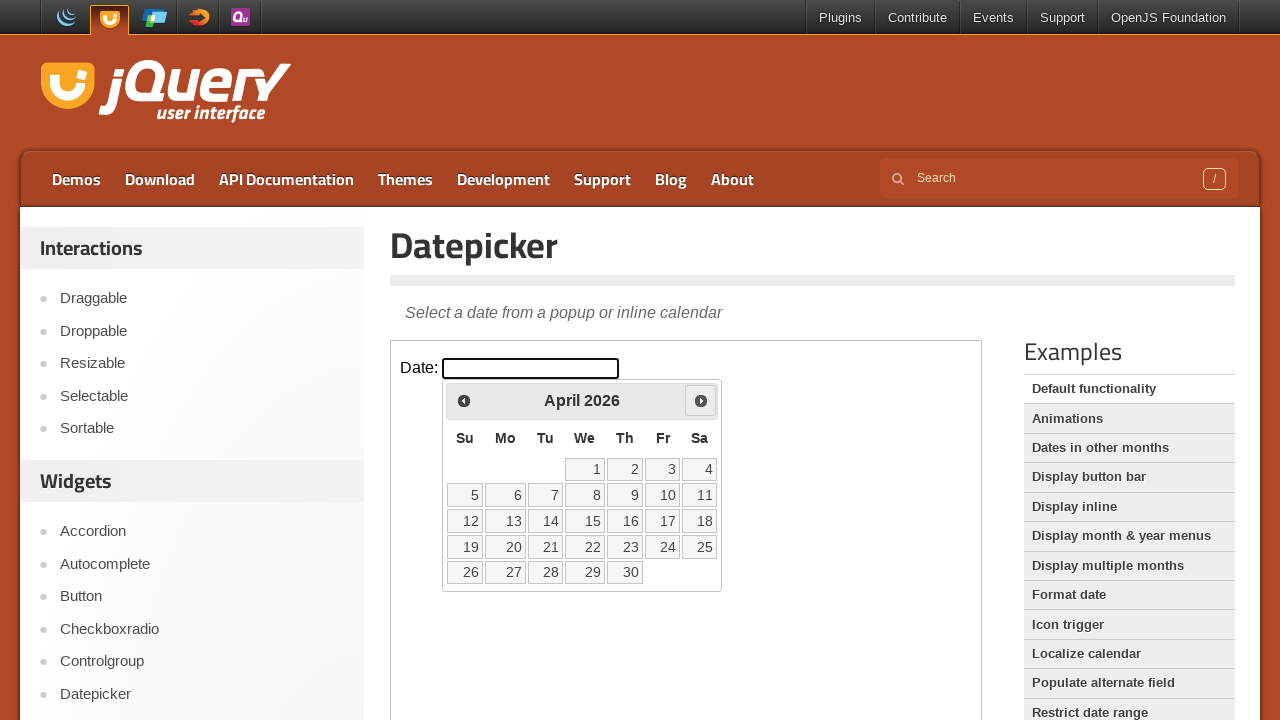

Checked current month: April
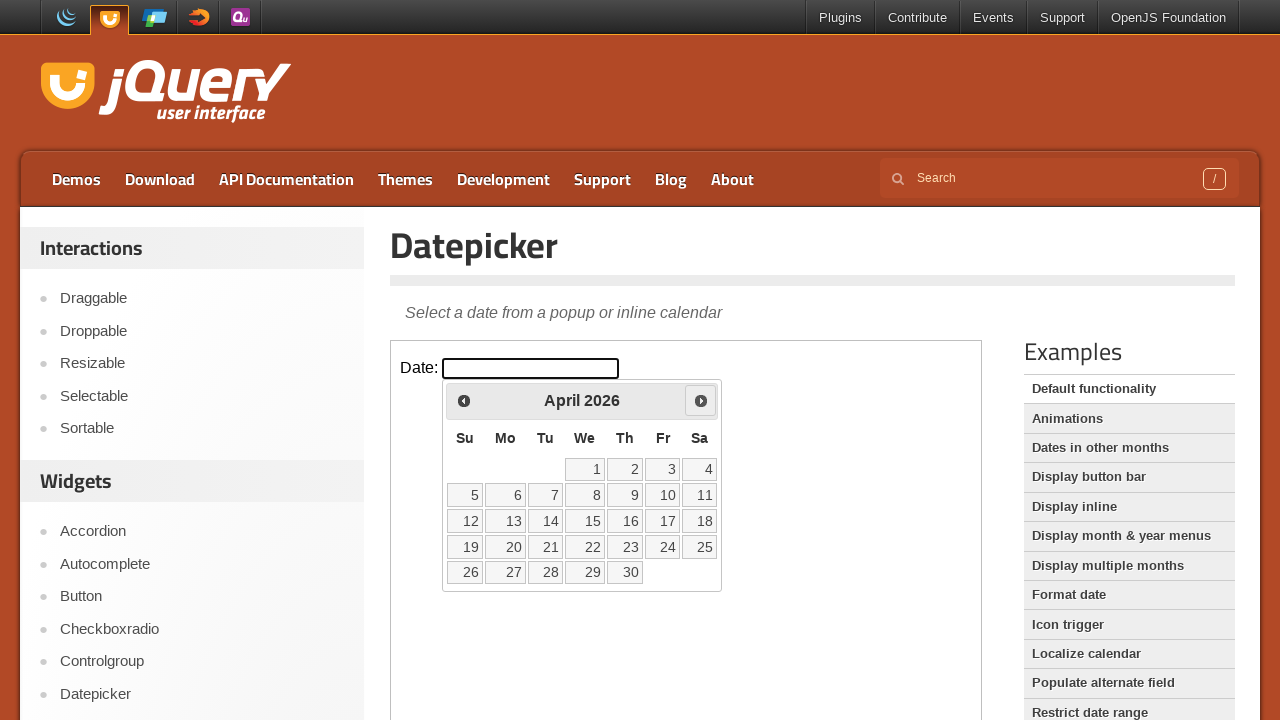

Clicked next month button to navigate forward at (701, 400) on iframe >> nth=0 >> internal:control=enter-frame >> .ui-icon-circle-triangle-e
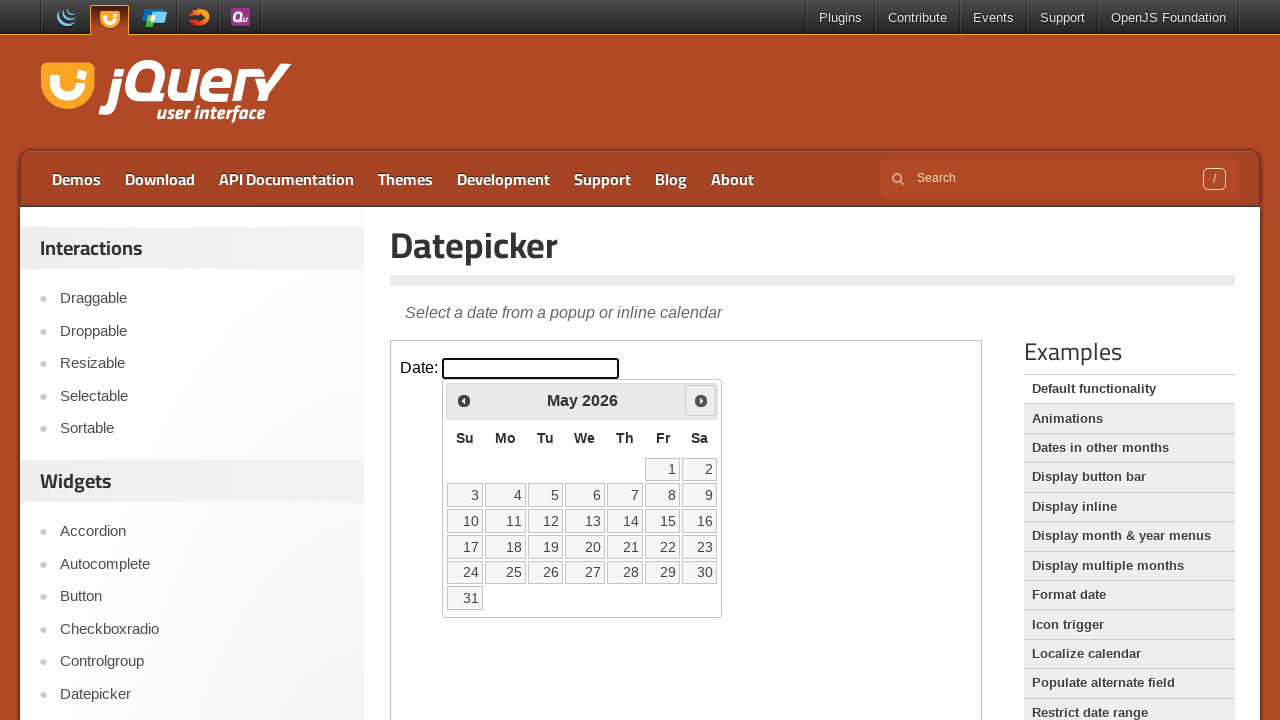

Waited 300ms for calendar to update
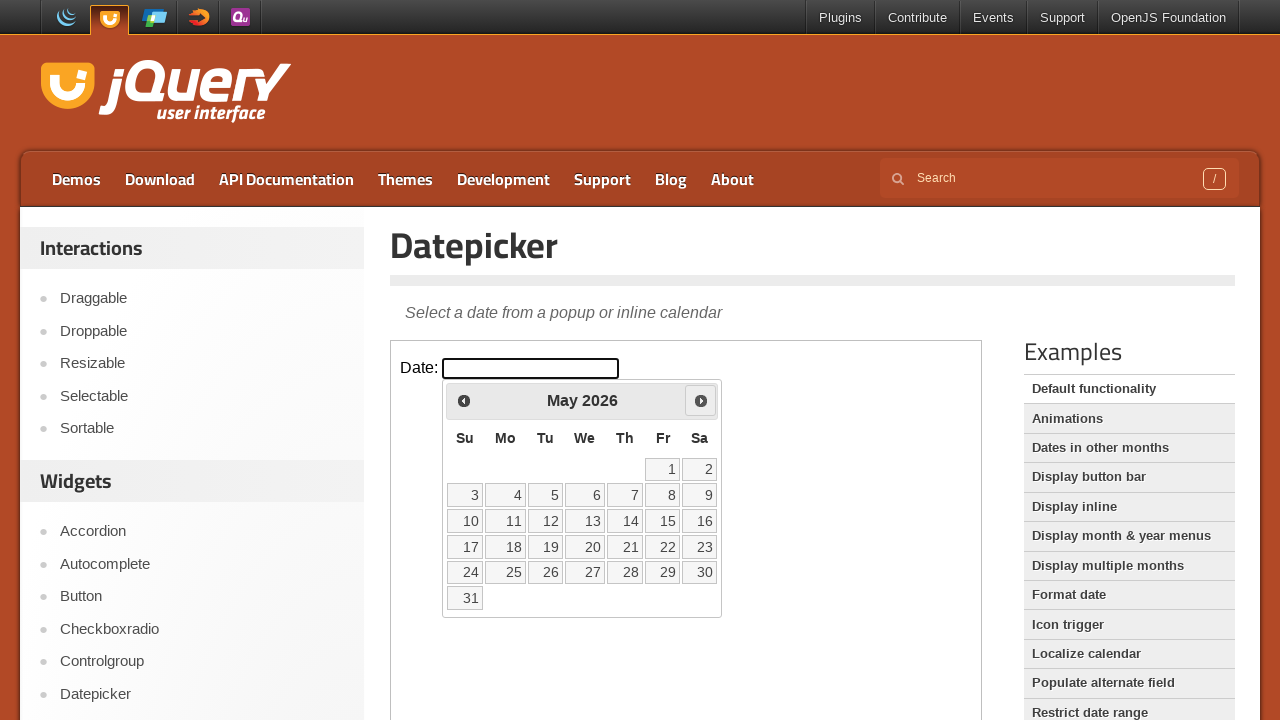

Checked current month: May
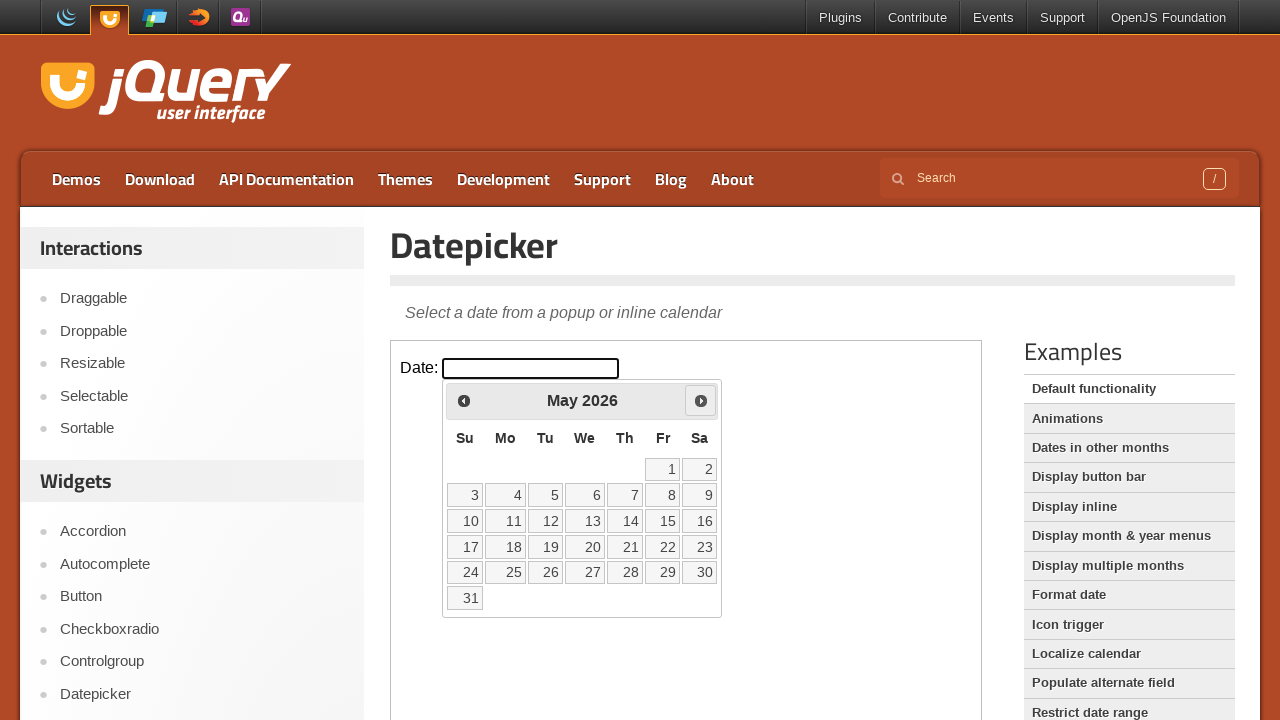

Clicked next month button to navigate forward at (701, 400) on iframe >> nth=0 >> internal:control=enter-frame >> .ui-icon-circle-triangle-e
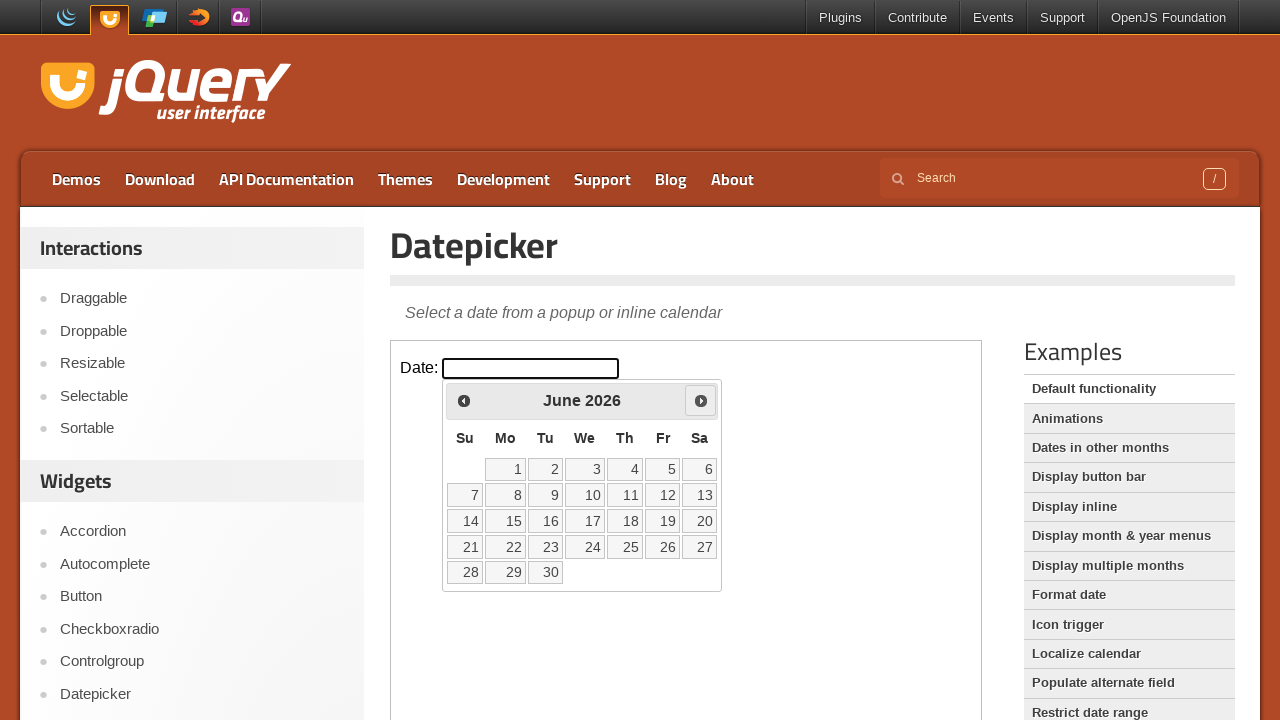

Waited 300ms for calendar to update
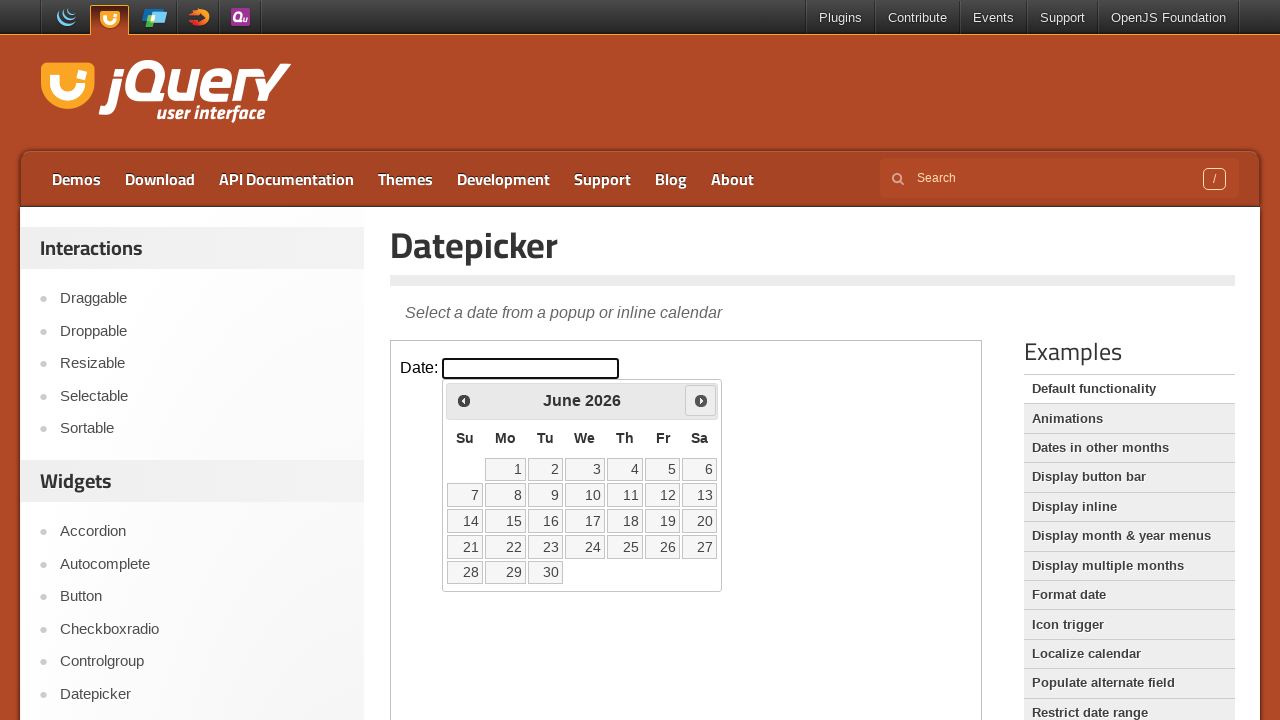

Checked current month: June
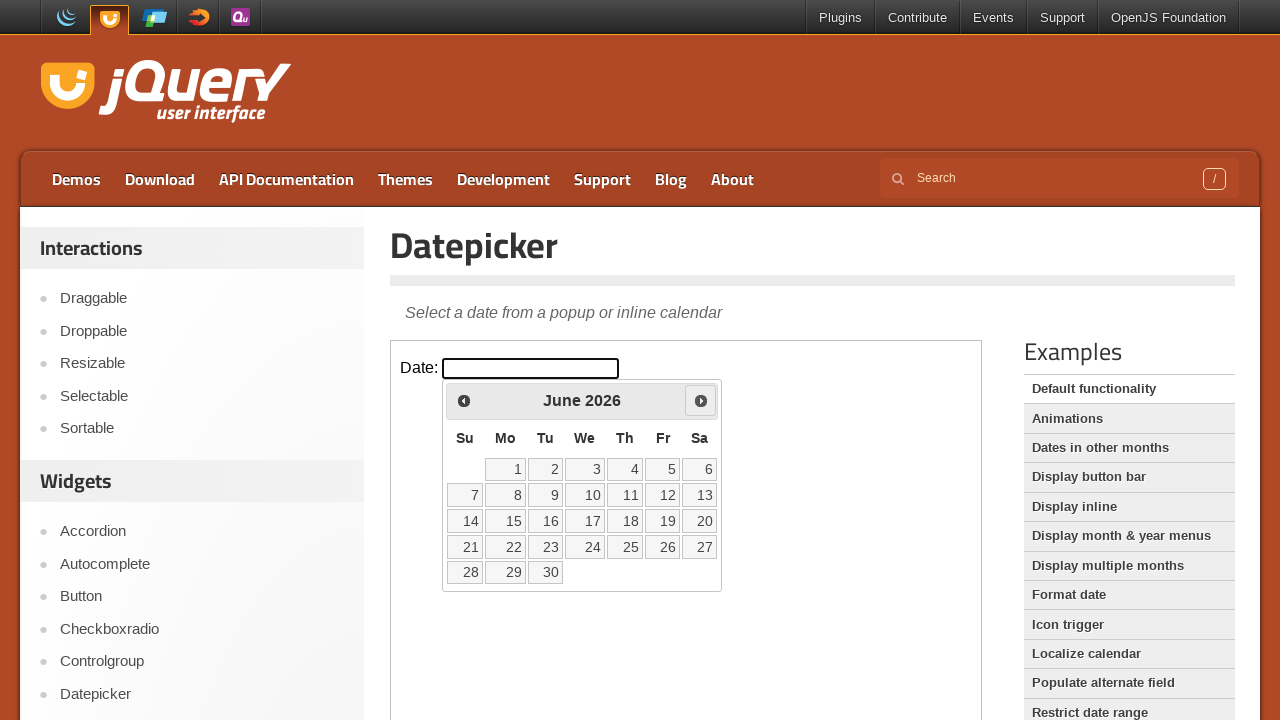

Clicked next month button to navigate forward at (701, 400) on iframe >> nth=0 >> internal:control=enter-frame >> .ui-icon-circle-triangle-e
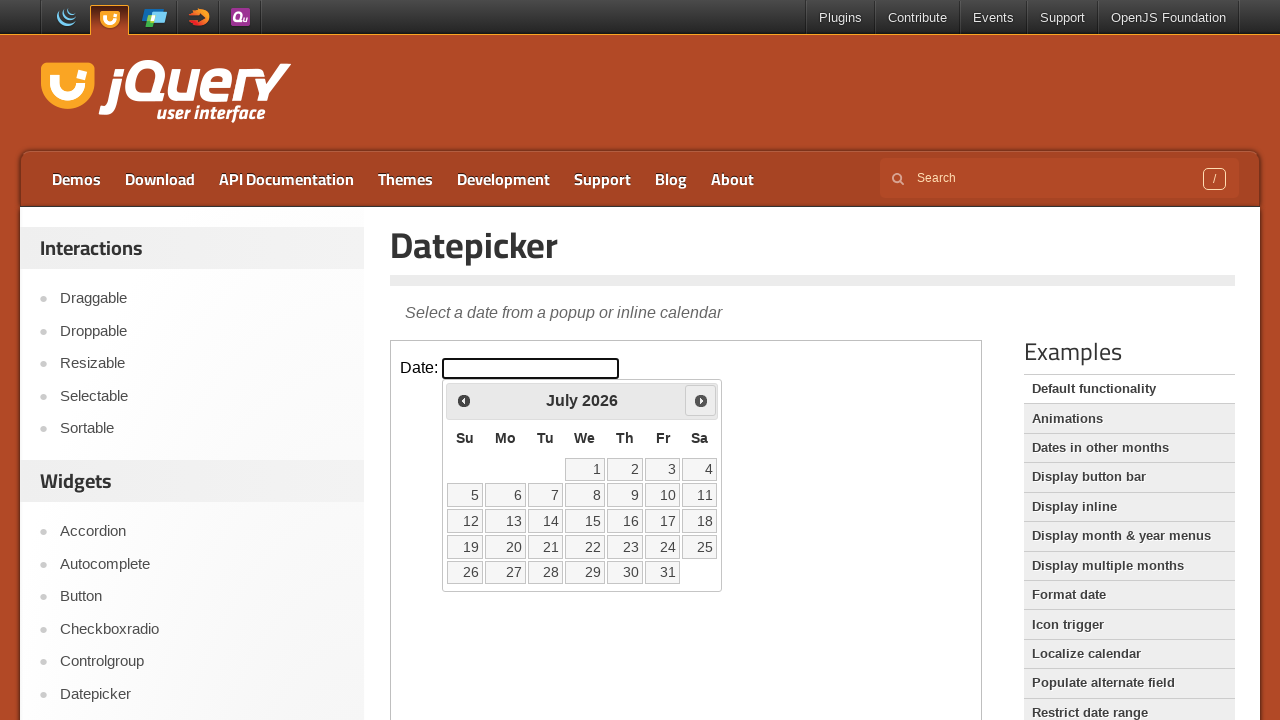

Waited 300ms for calendar to update
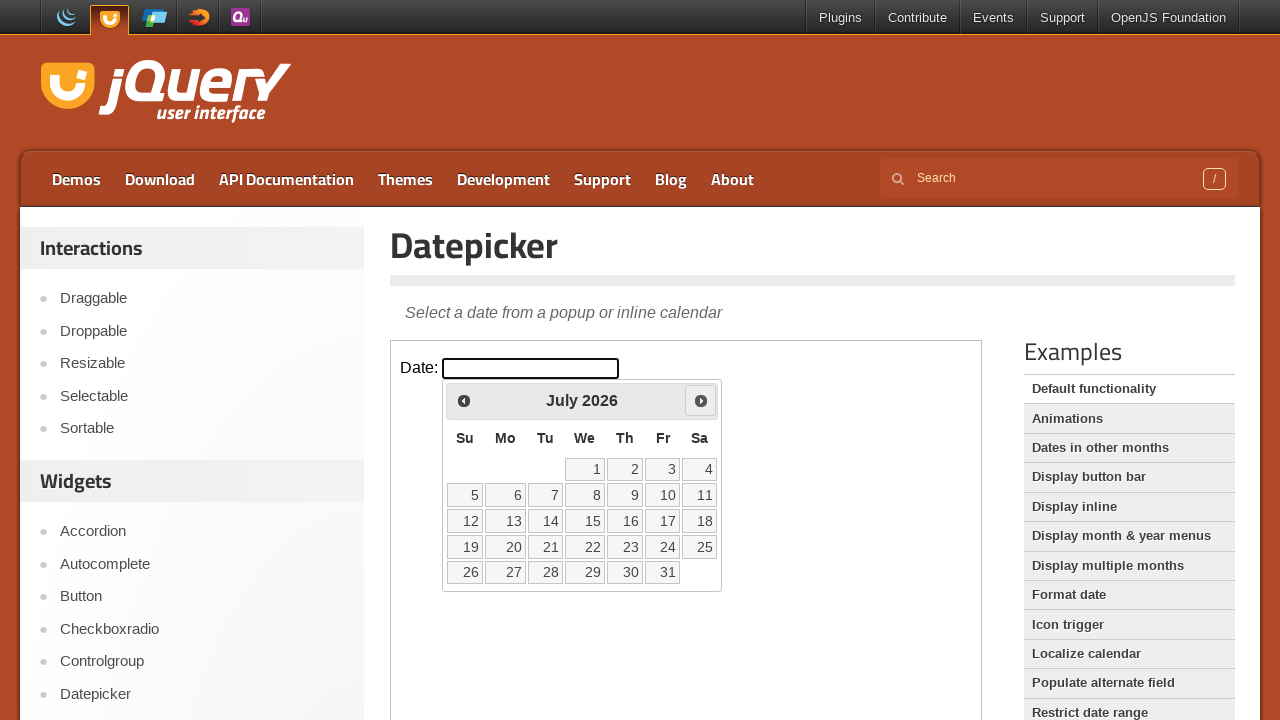

Checked current month: July
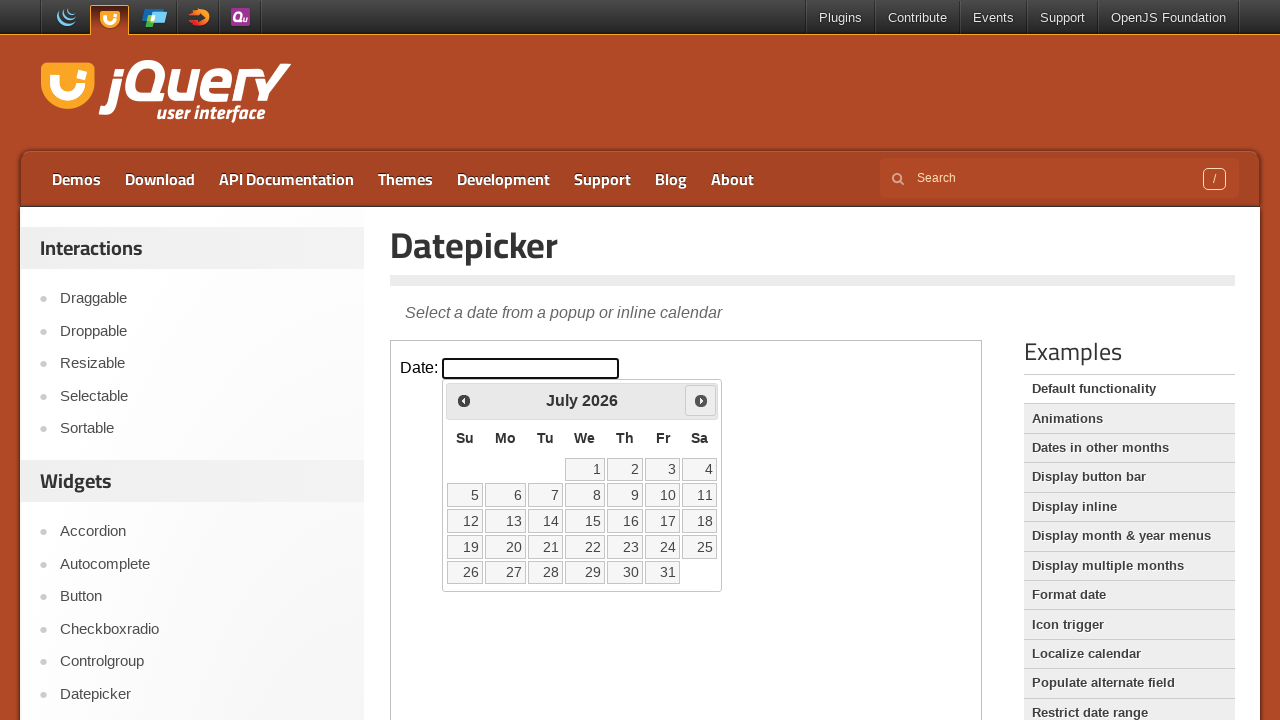

Clicked next month button to navigate forward at (701, 400) on iframe >> nth=0 >> internal:control=enter-frame >> .ui-icon-circle-triangle-e
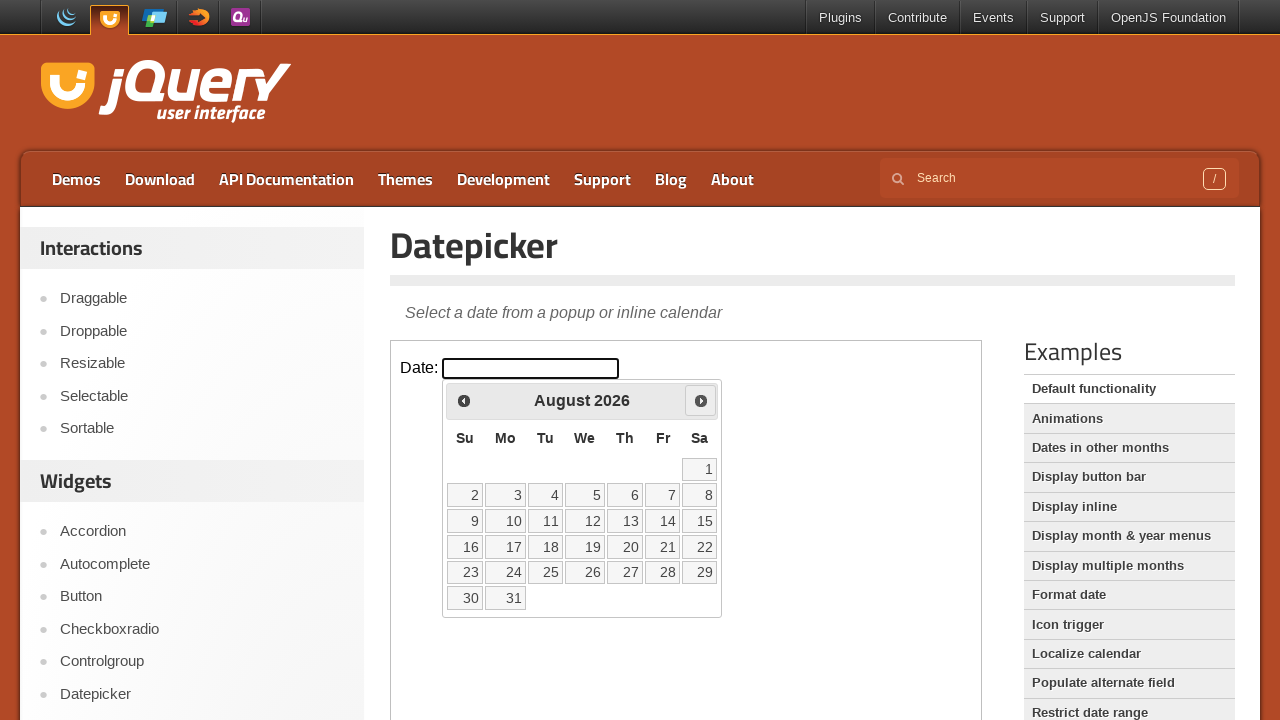

Waited 300ms for calendar to update
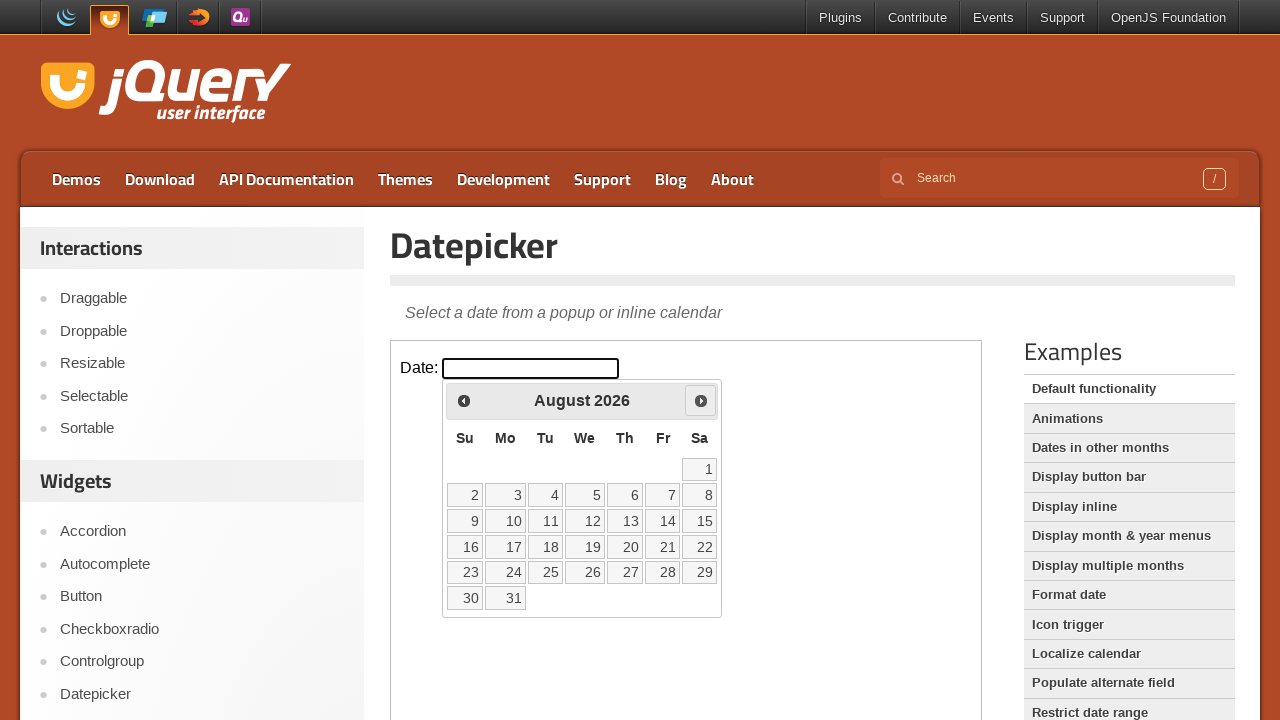

Checked current month: August
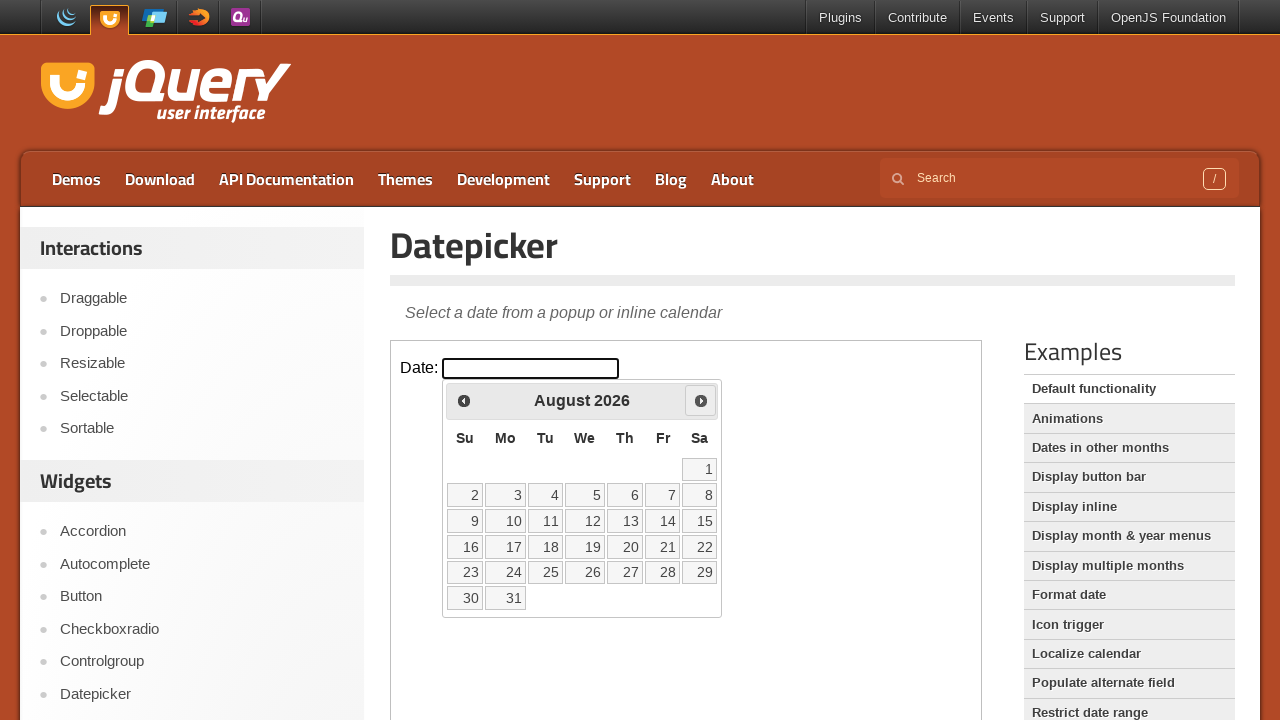

Located all day cells in the calendar
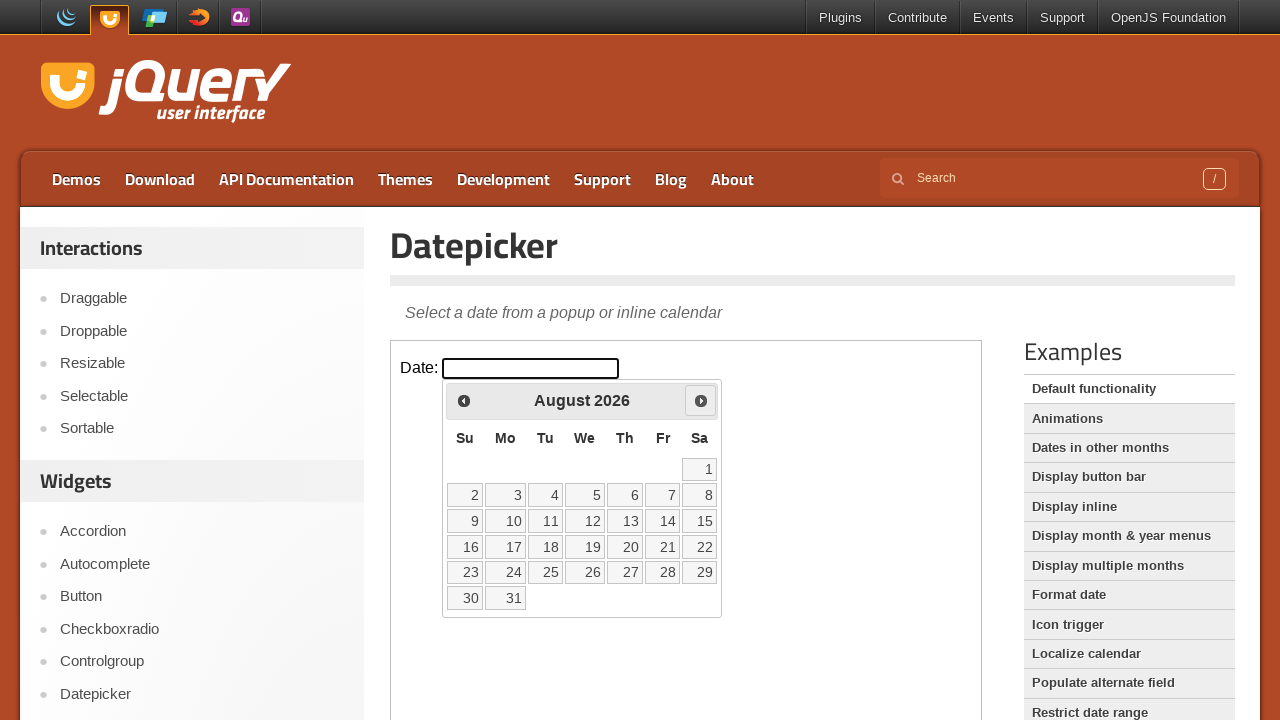

Found 31 day cells in the calendar
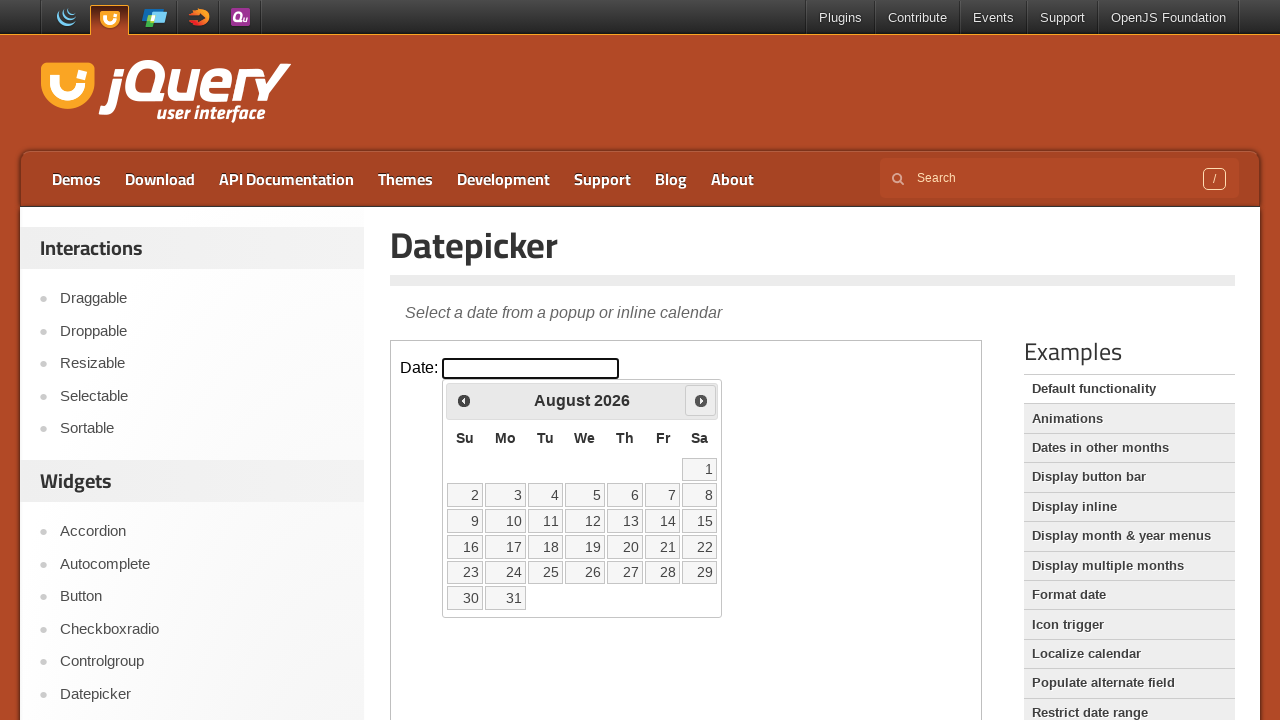

Checked day cell 0: '1'
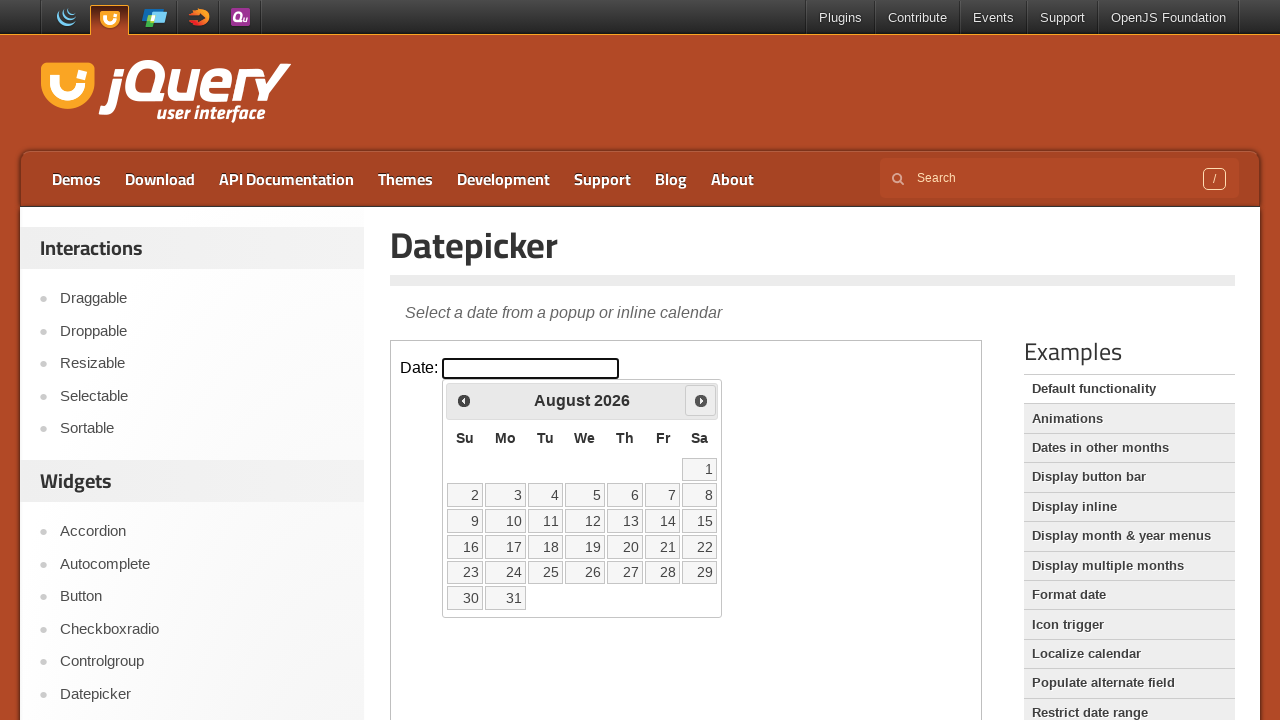

Checked day cell 1: '2'
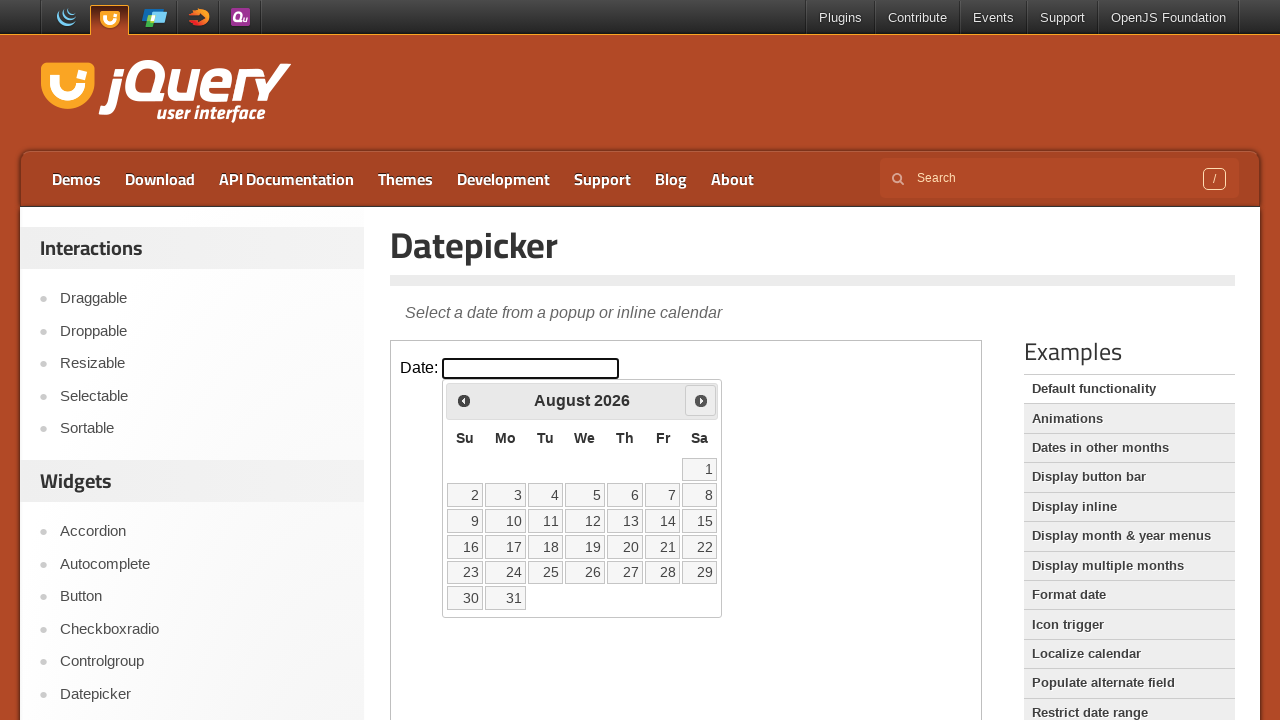

Selected day 2 from the calendar at (465, 495) on iframe >> nth=0 >> internal:control=enter-frame >> td[data-handler='selectDay'] 
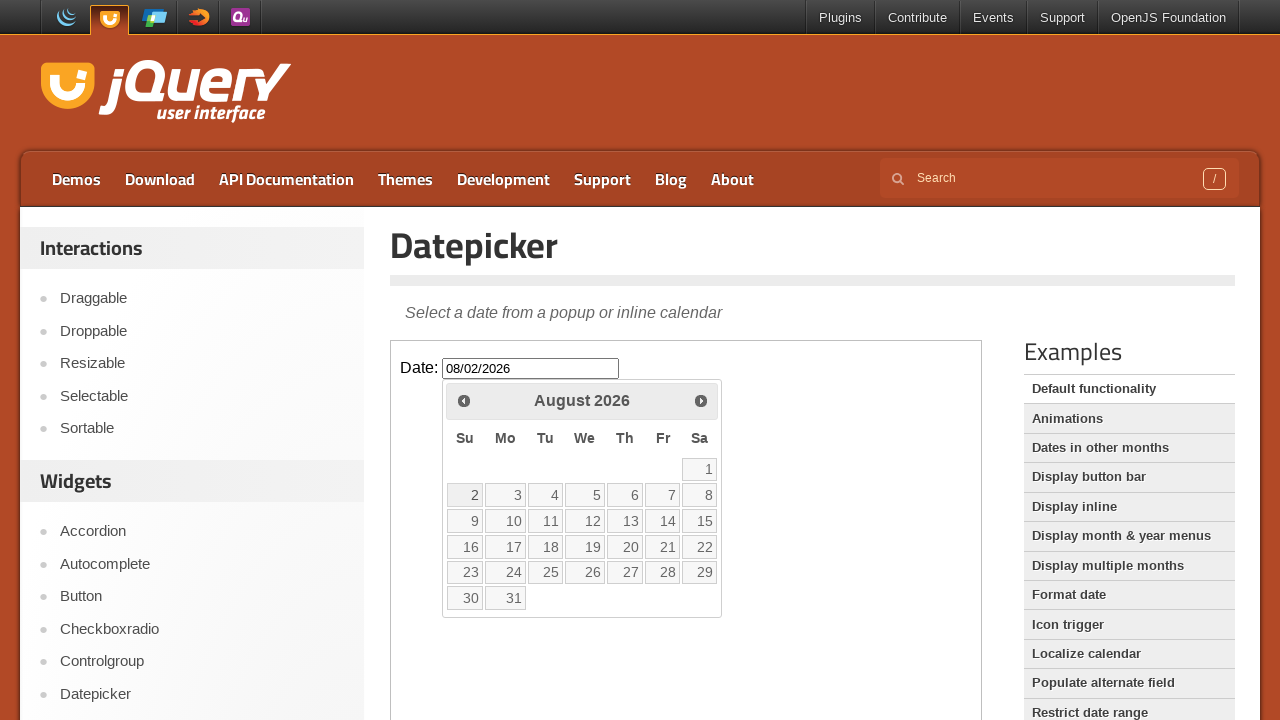

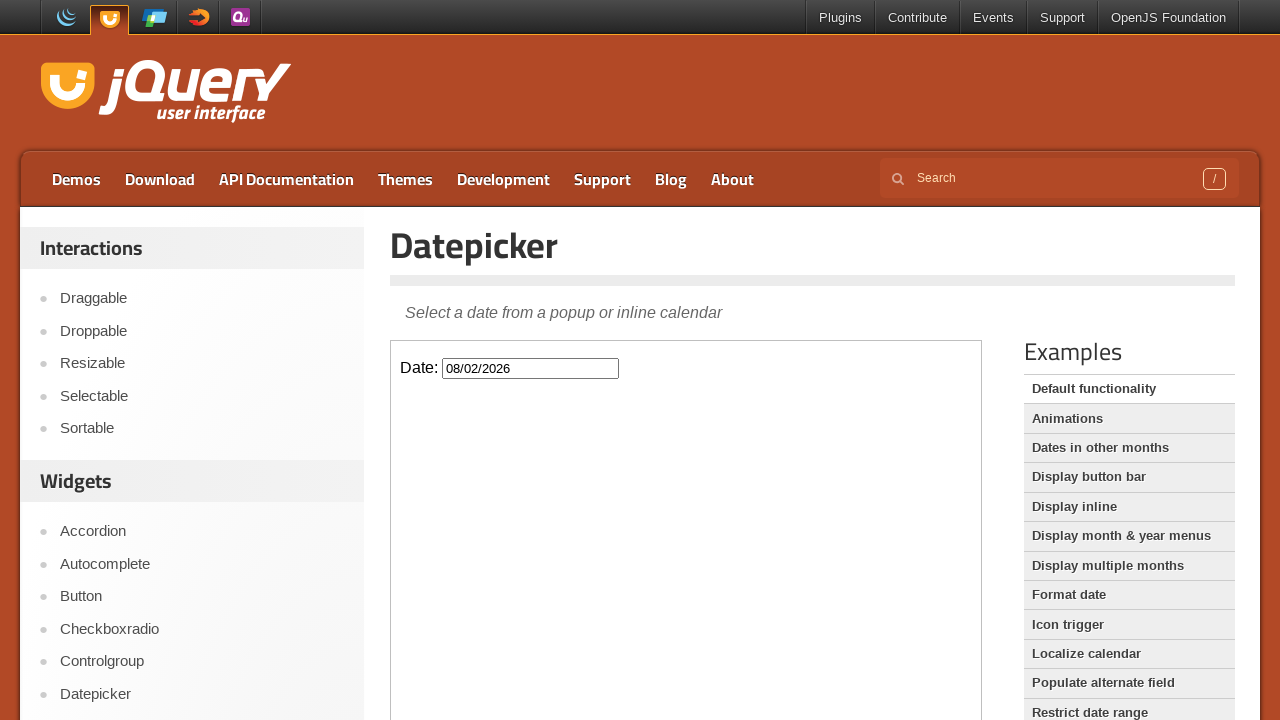